Tests keyboard shortcut handling by pressing Alt+F1 and then Escape key on a demo page

Starting URL: https://www.jqueryscript.net/demo/keyboard-shortcut-handling/

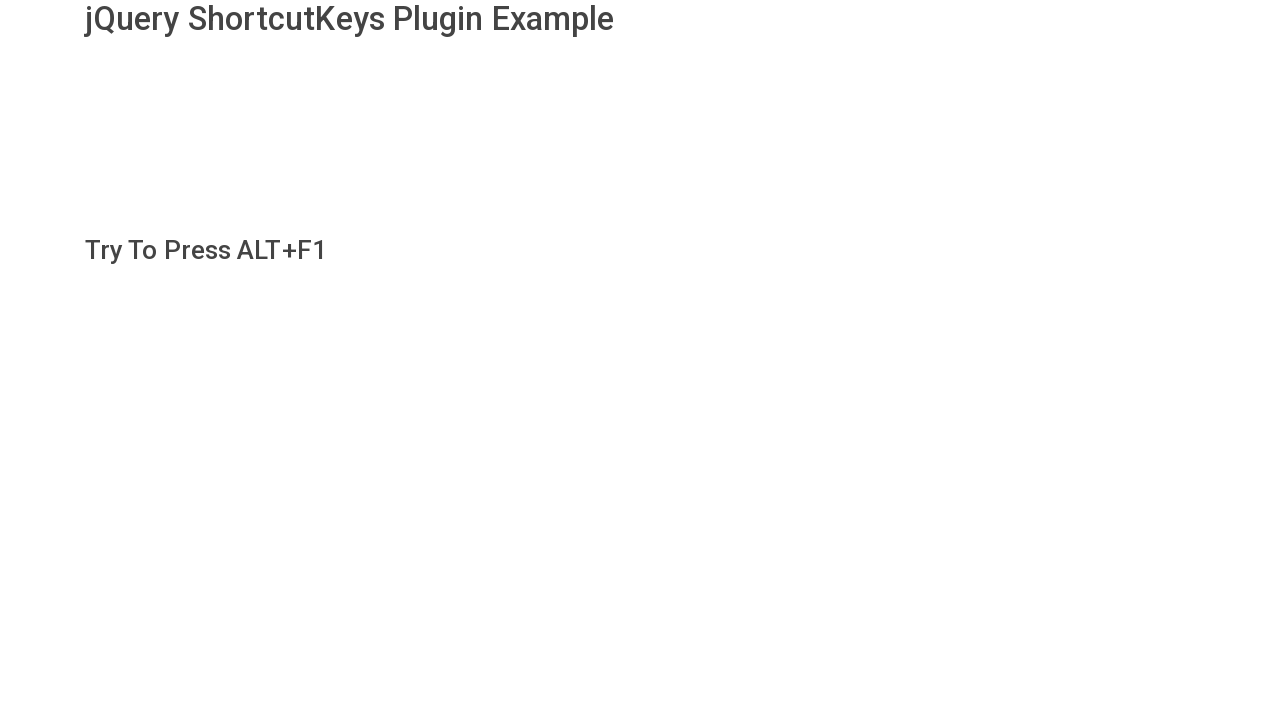

Navigated to keyboard shortcut handling demo page
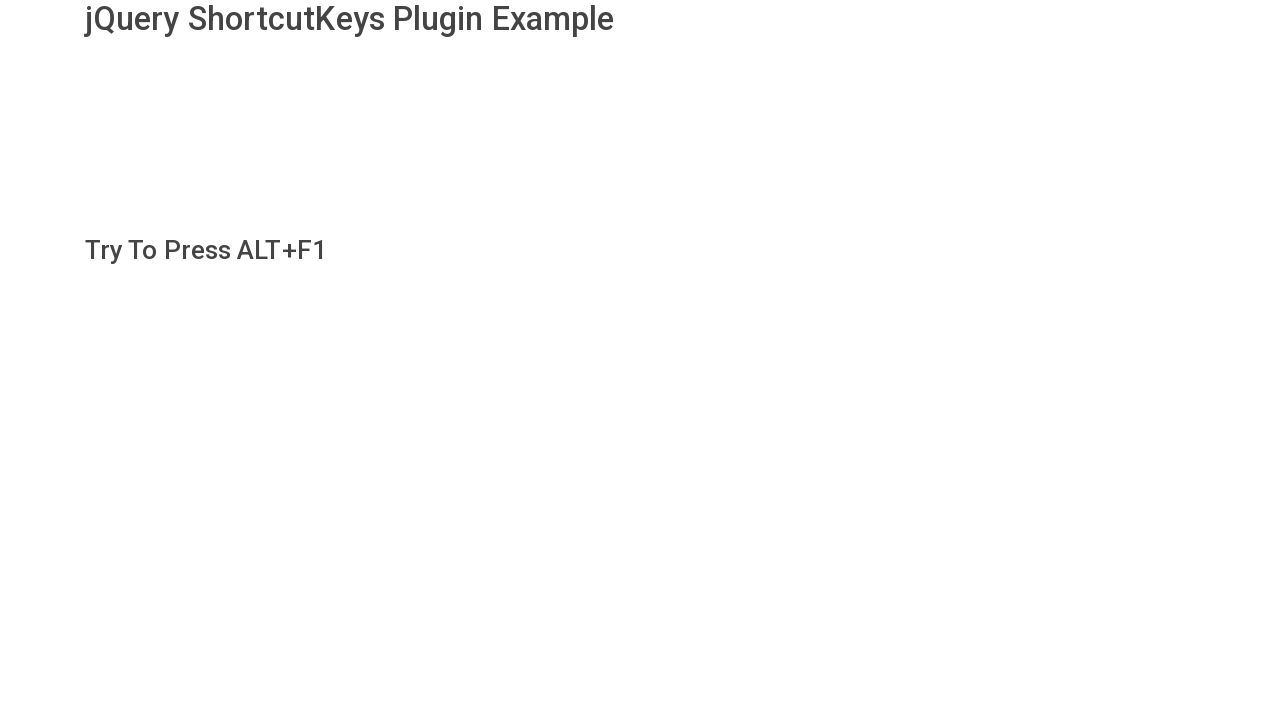

Pressed Alt key down
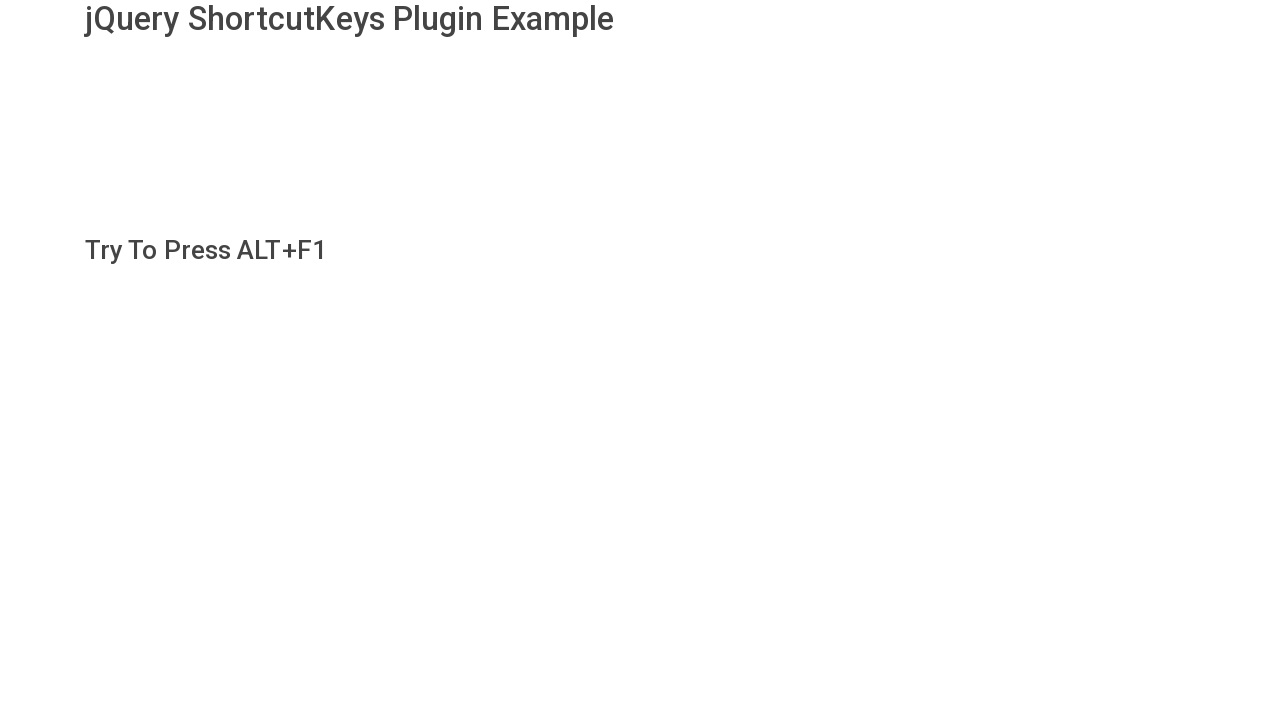

Pressed F1 key while Alt is held down
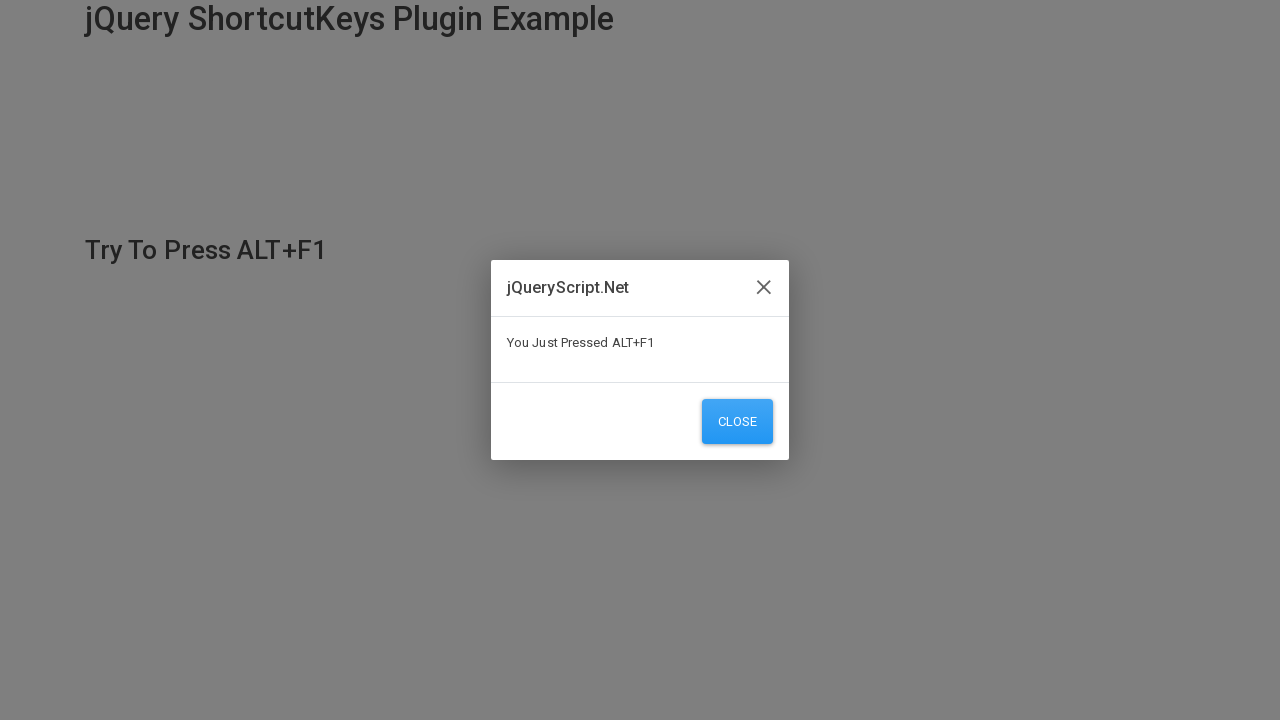

Released Alt key
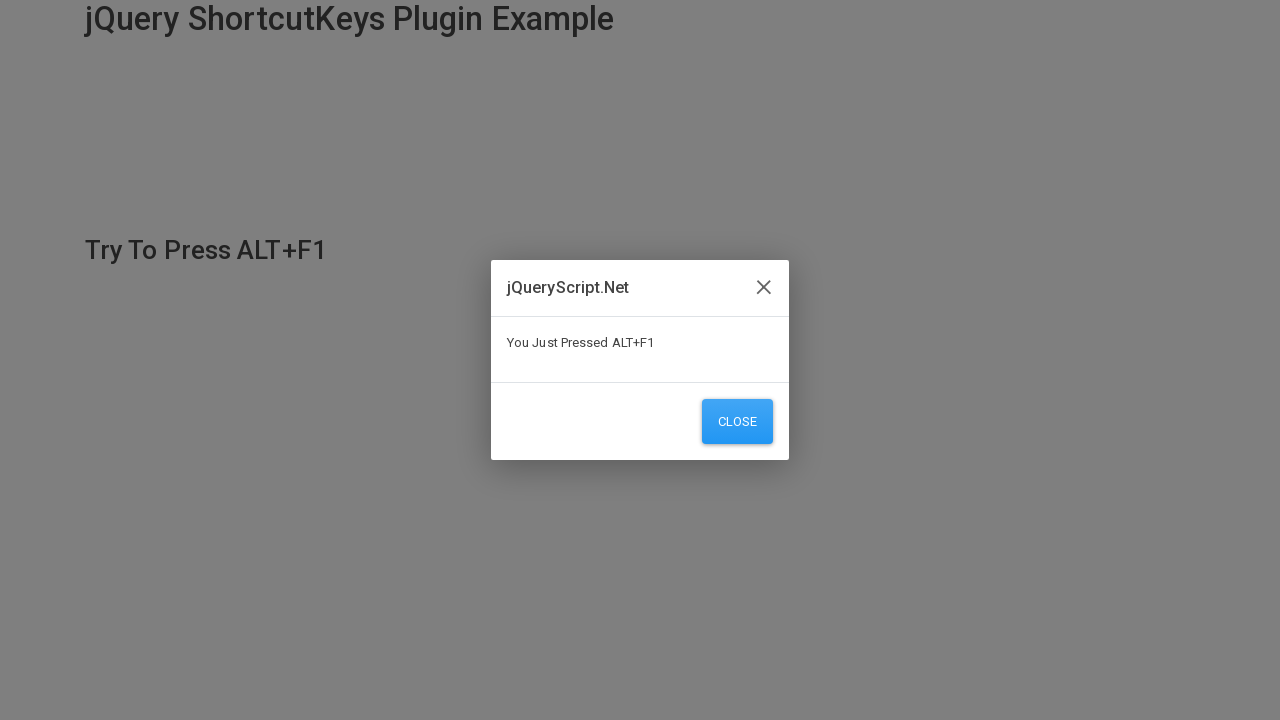

Waited 4 seconds for Alt+F1 shortcut action to take effect
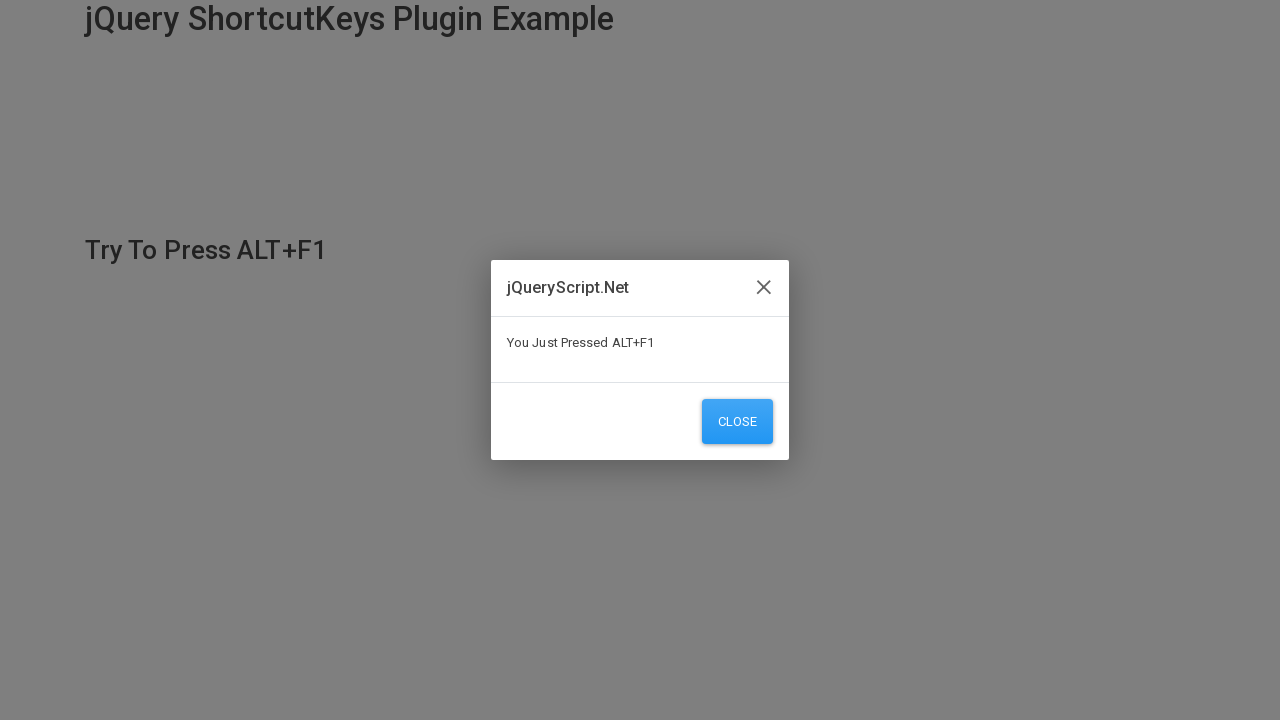

Pressed Escape key
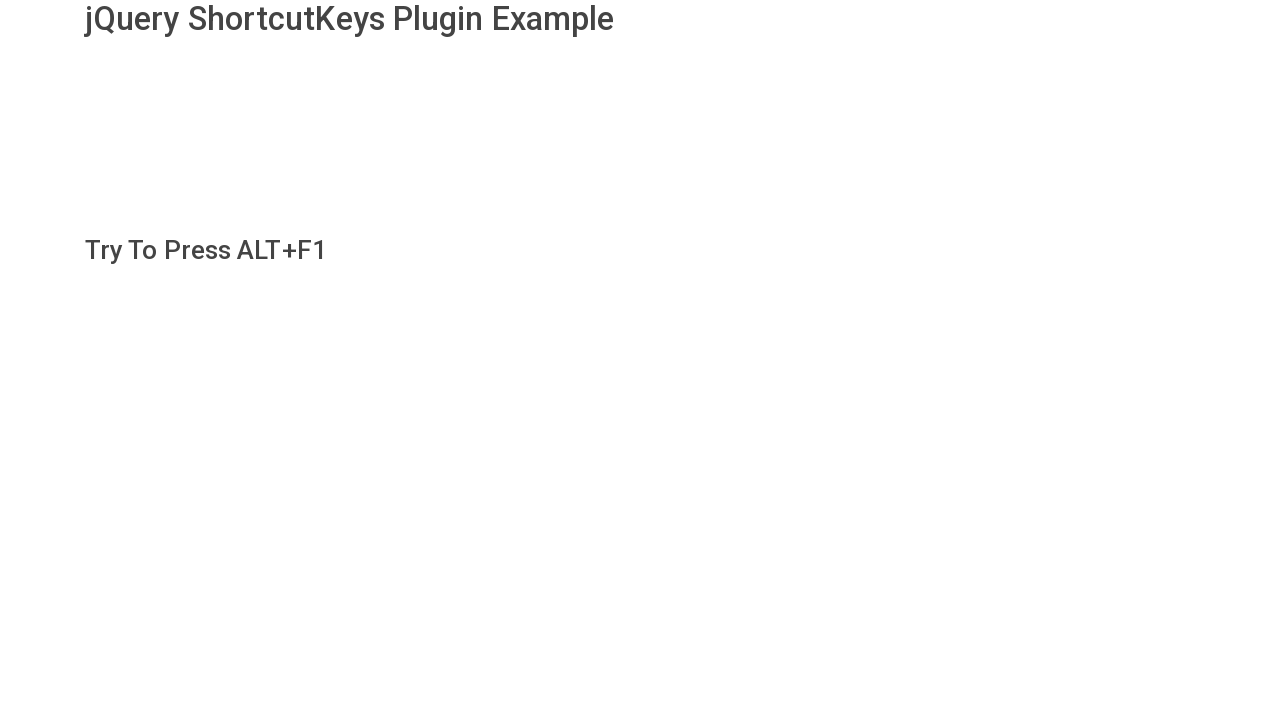

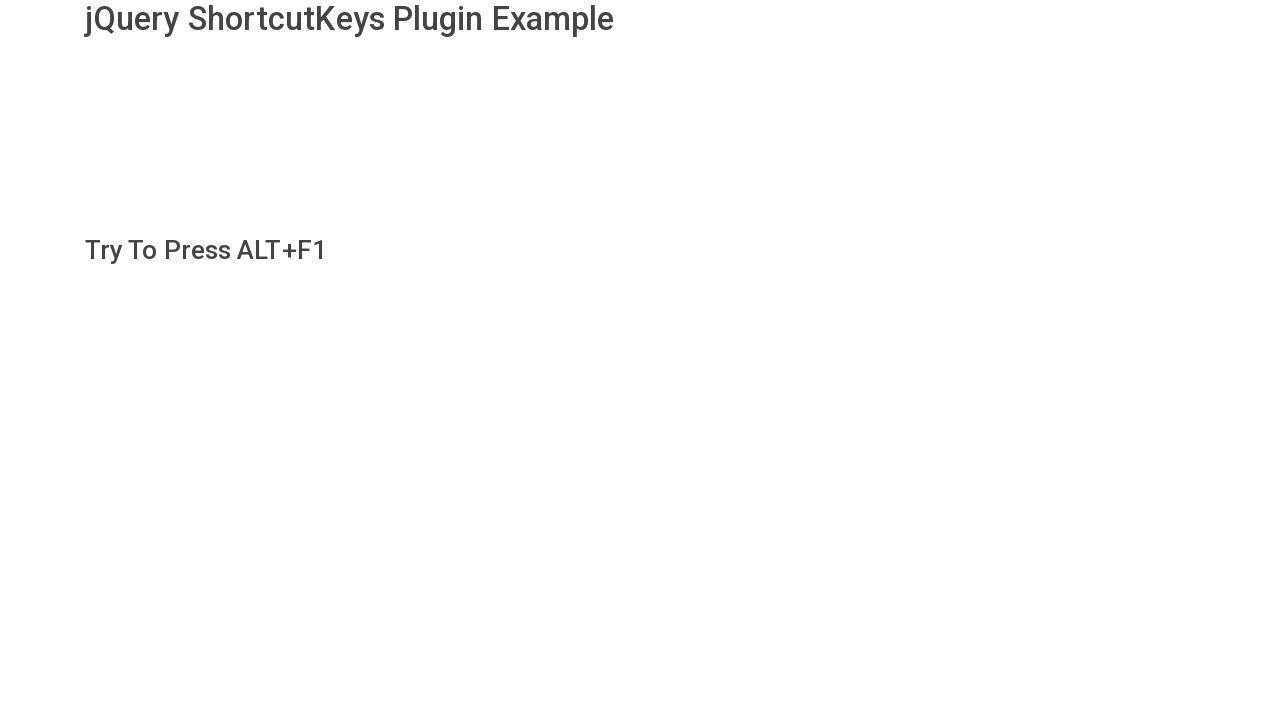